Navigates to the drag and drop page and attempts to drag an image element to a target box

Starting URL: http://formy-project.herokuapp.com/

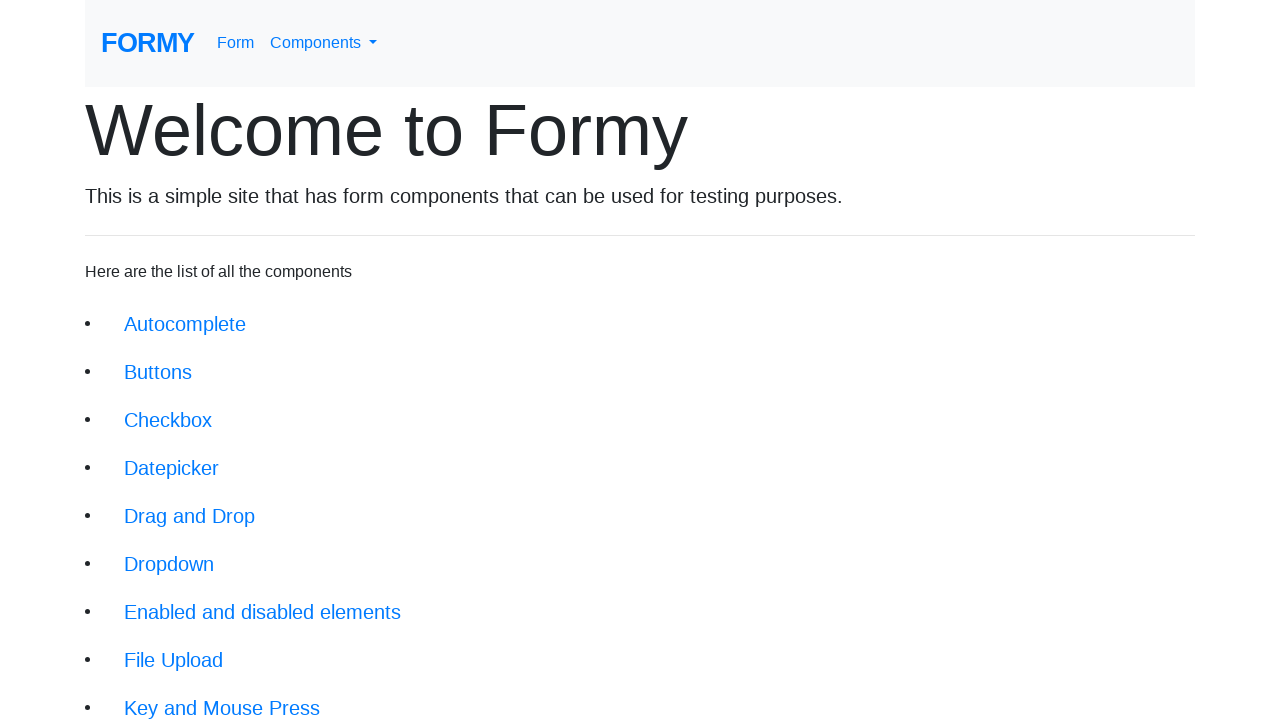

Clicked on Components dropdown menu at (324, 43) on #navbarDropdownMenuLink
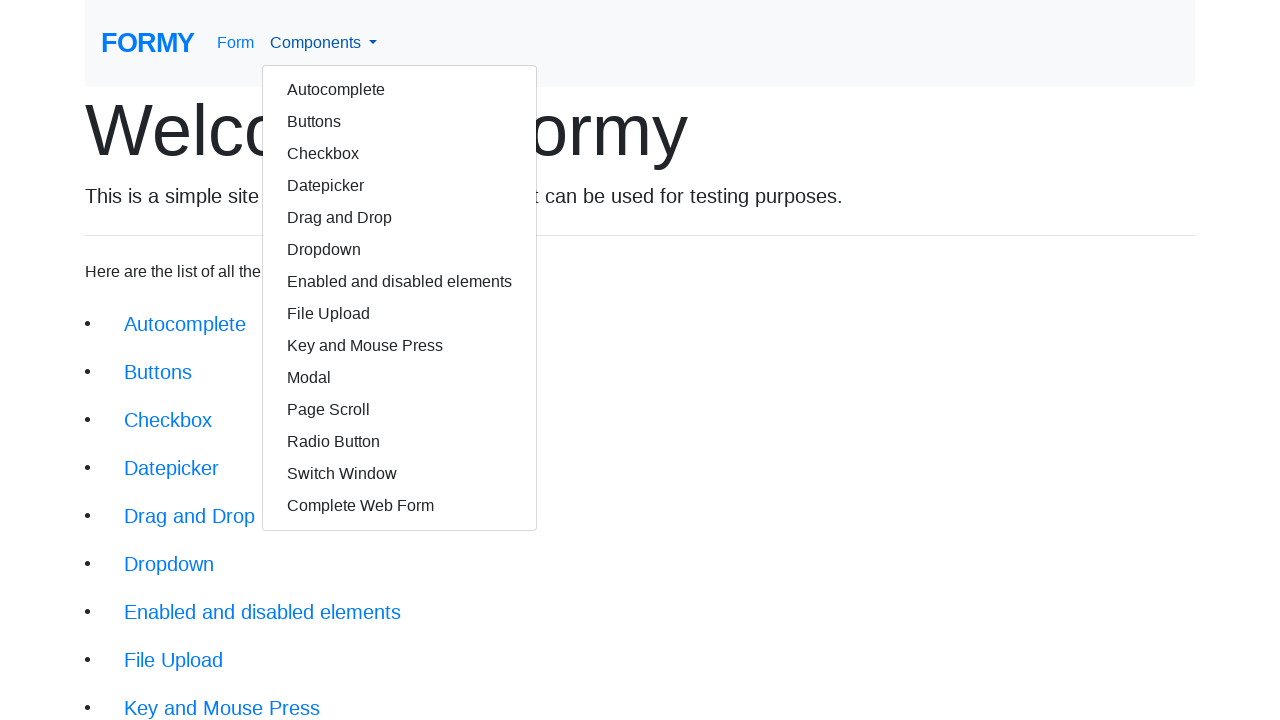

Scrolled down to reveal Drag and Drop option
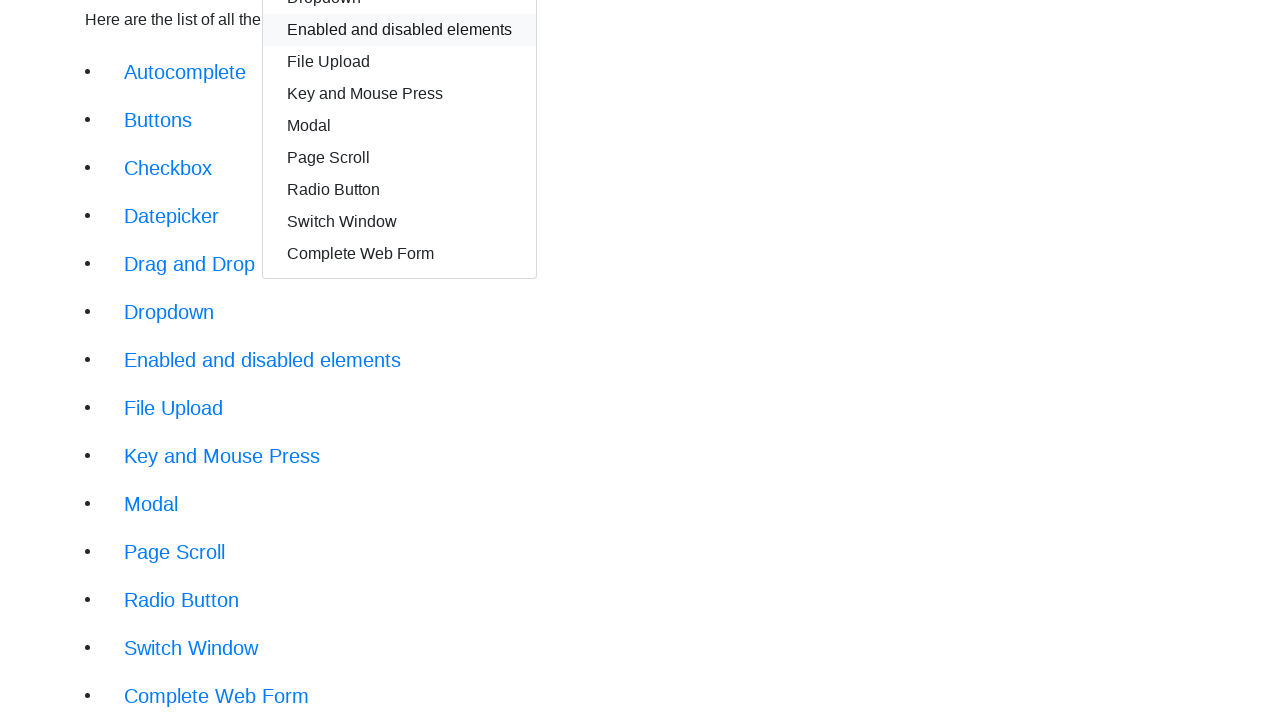

Clicked on Drag and Drop menu option at (190, 264) on a.btn.btn-lg[href='/dragdrop']
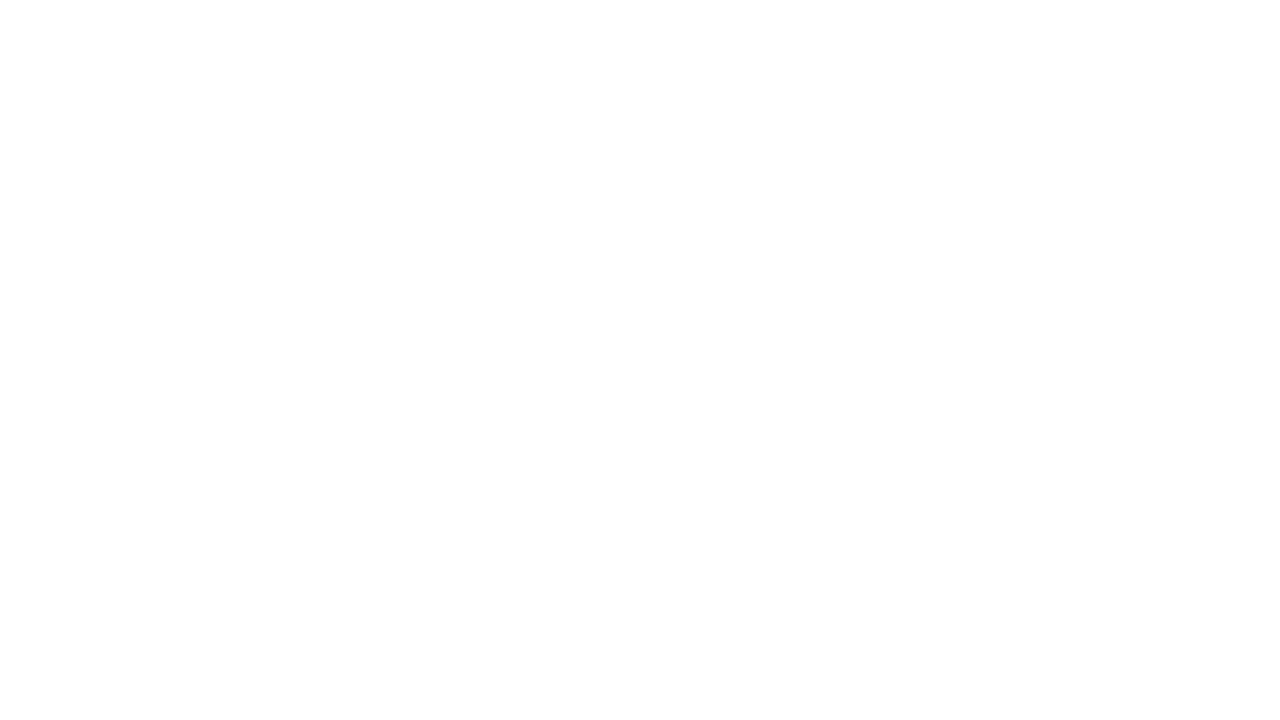

Image element loaded and is ready for interaction
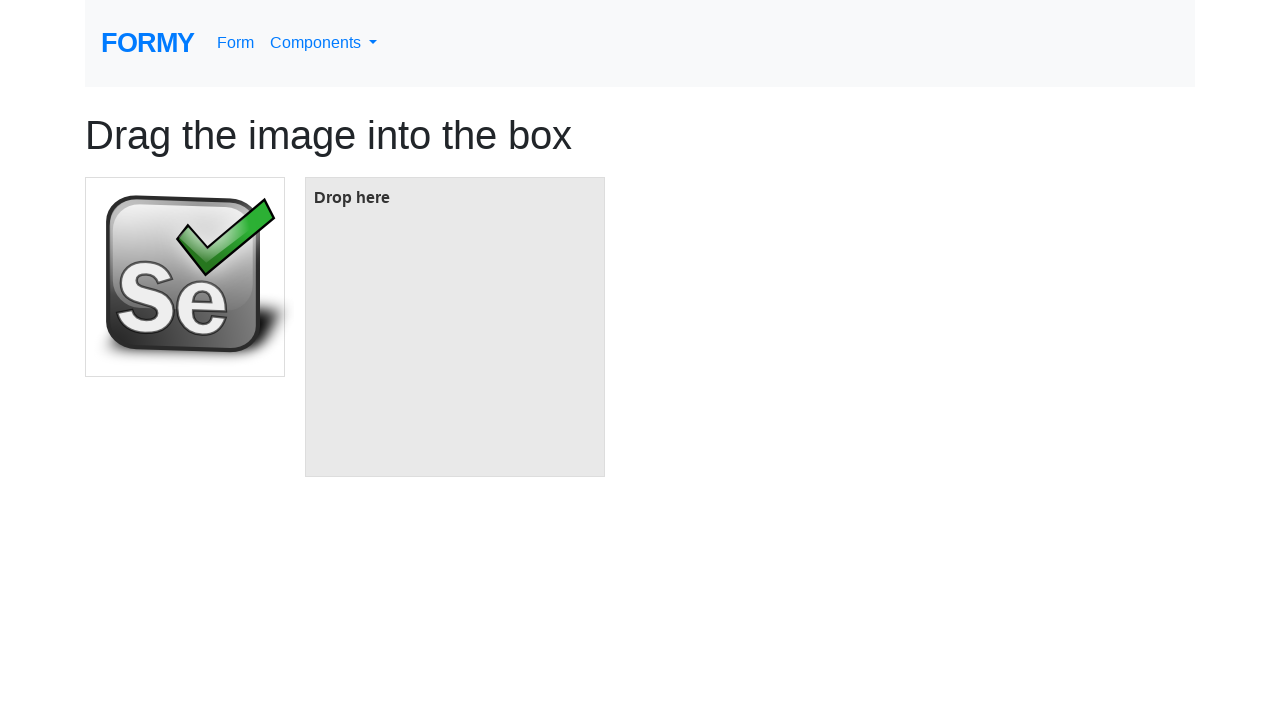

Target box element loaded and is ready
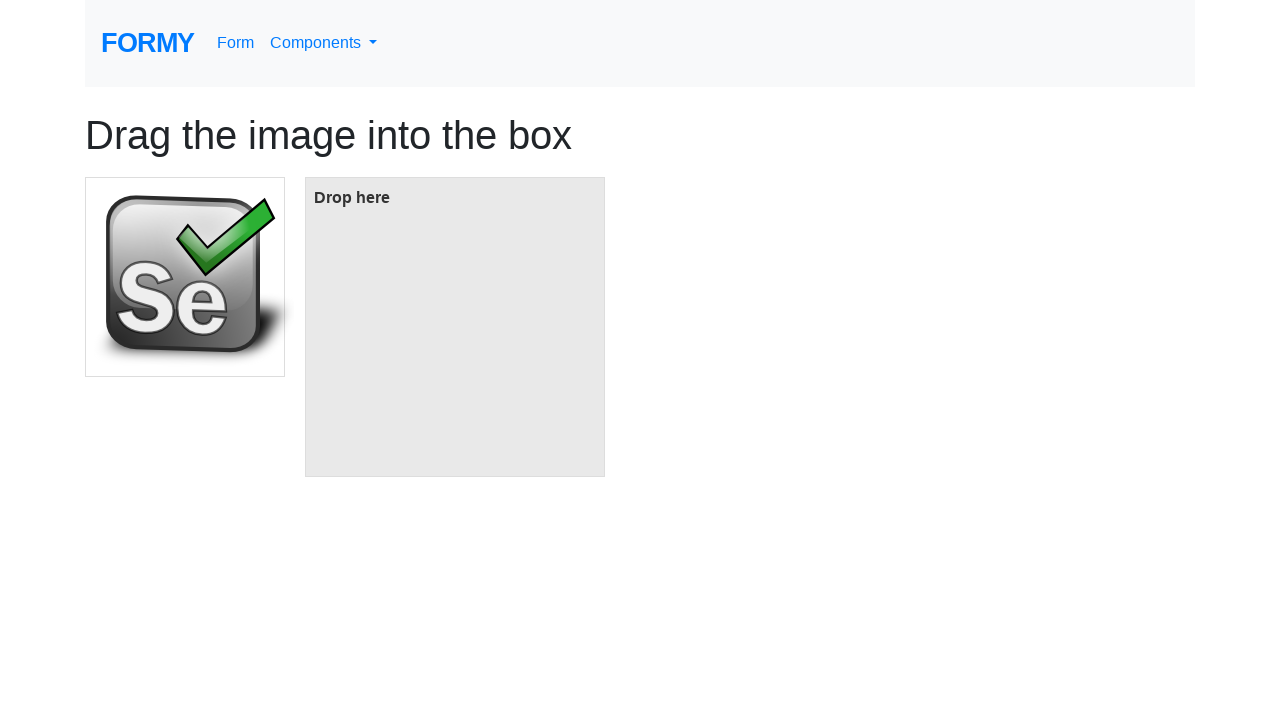

Dragged image element to target box at (455, 327)
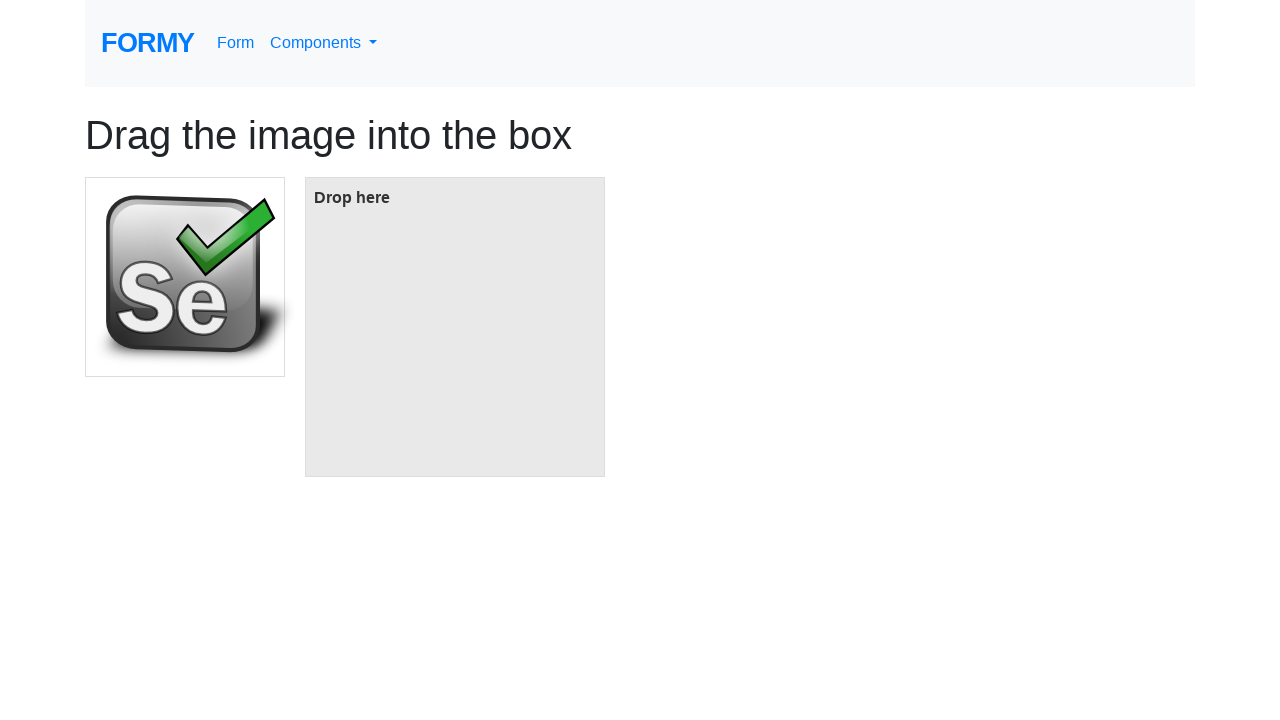

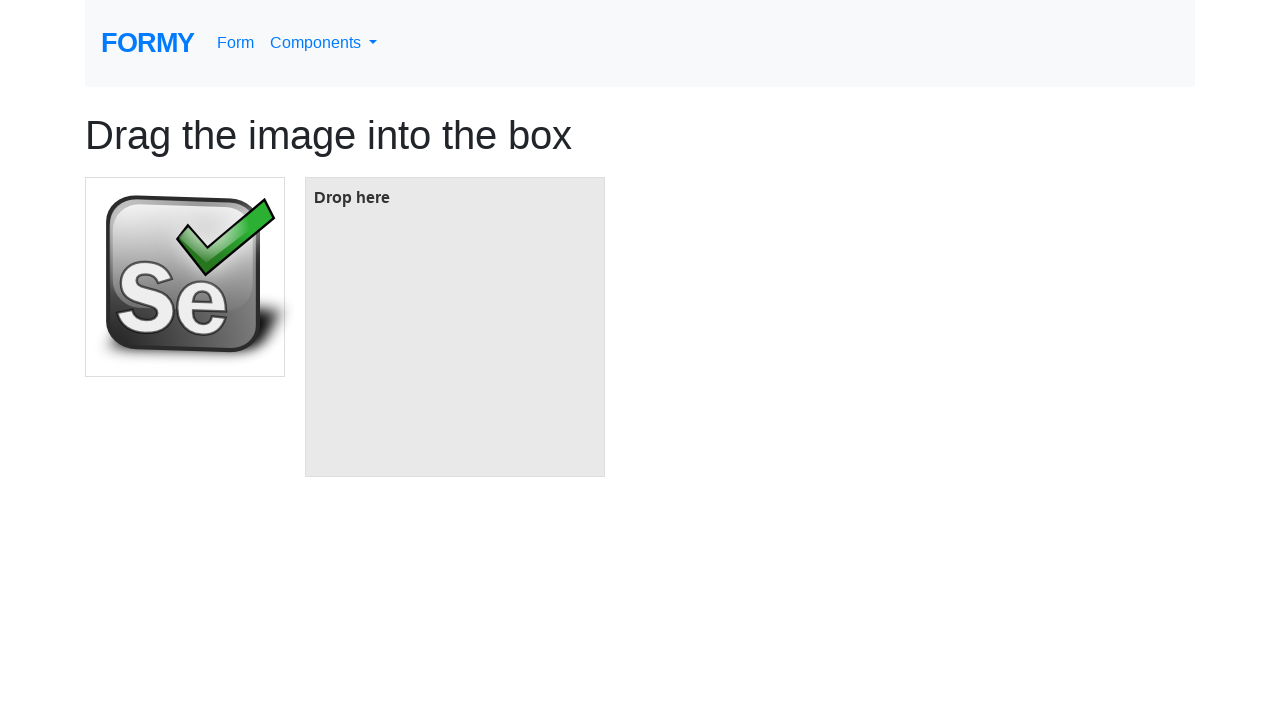